Fills out a text box form with name and email, then submits

Starting URL: https://demoqa.com/text-box

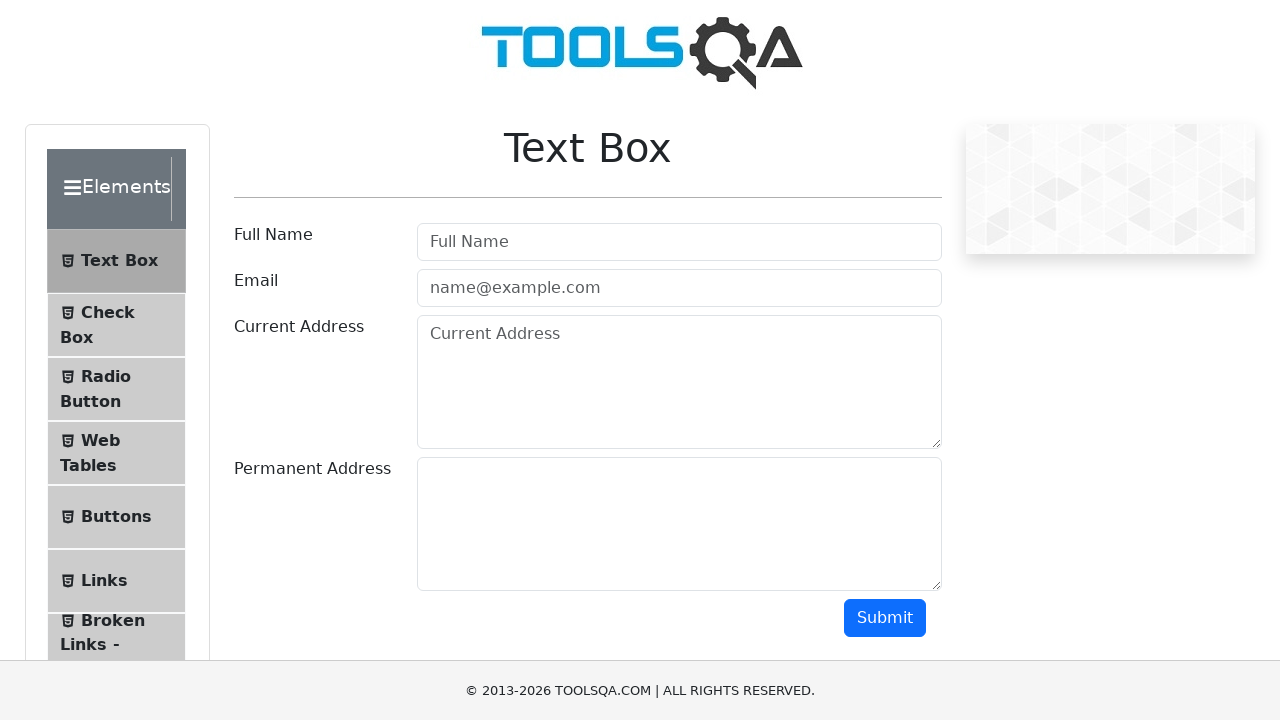

Filled username field with 'Juan Pablo' on #userName
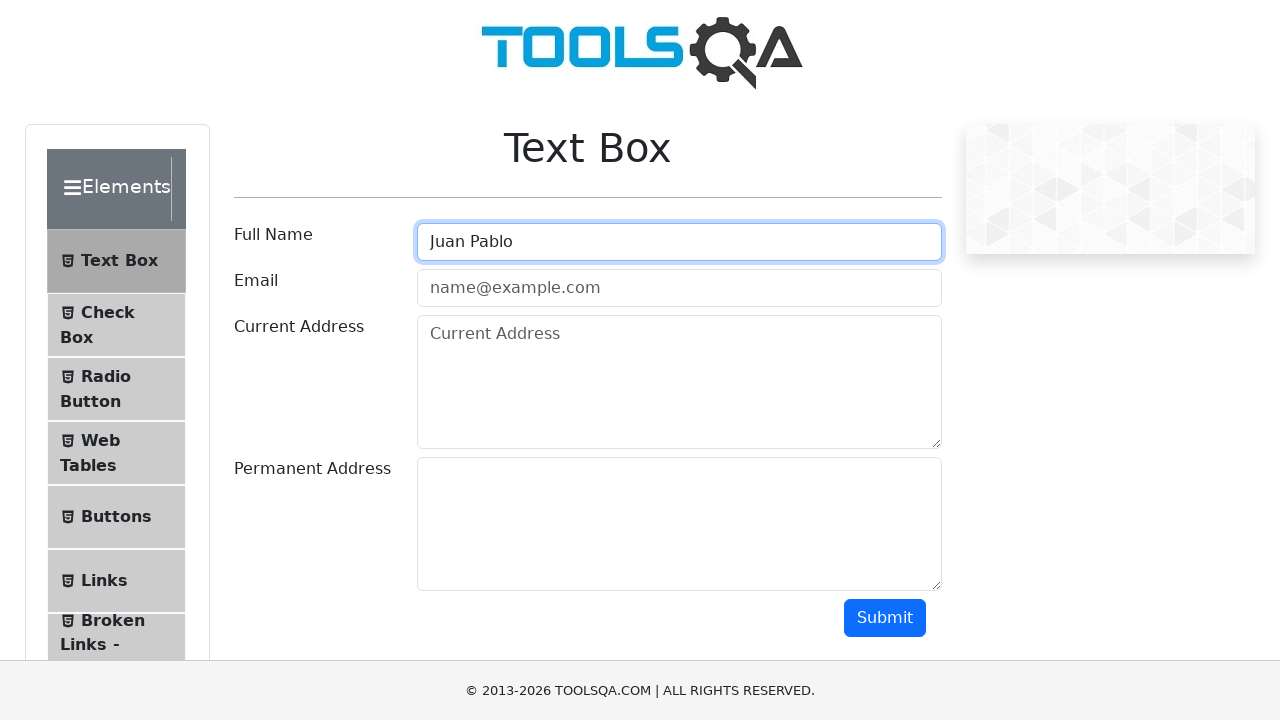

Filled email field with 'jp@gmail.com' on #userEmail
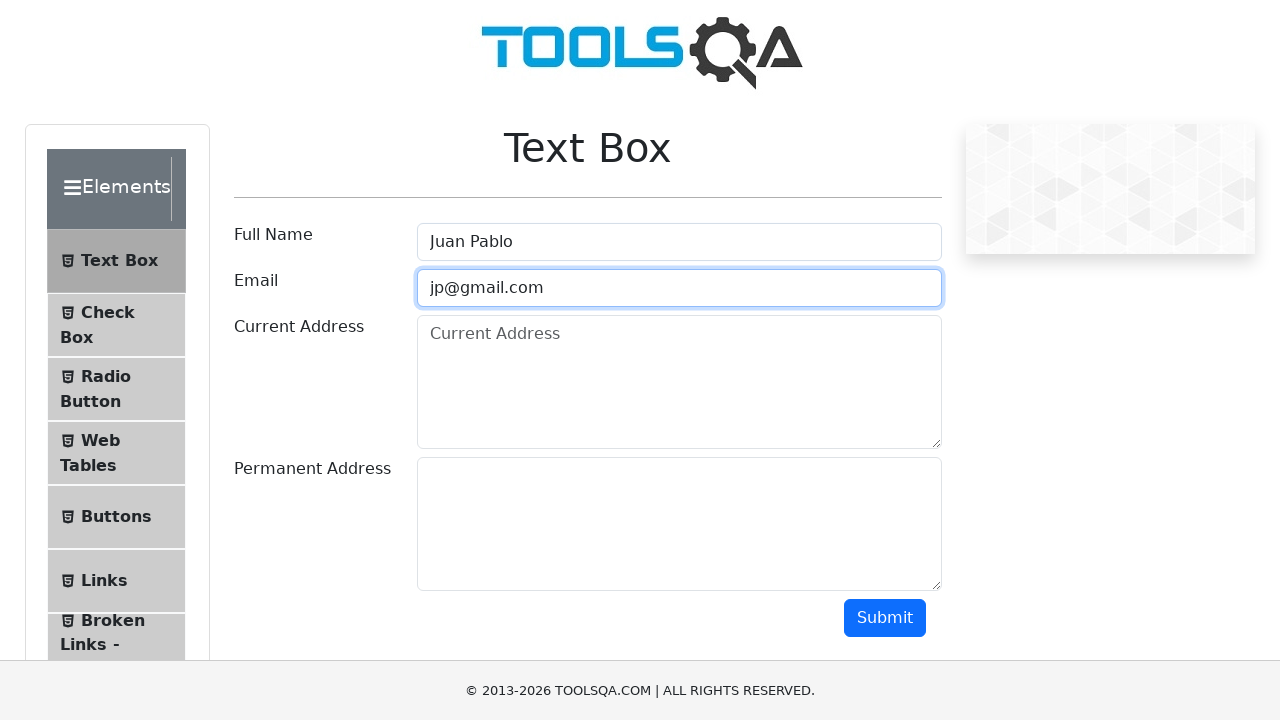

Clicked submit button to submit form at (885, 618) on #submit
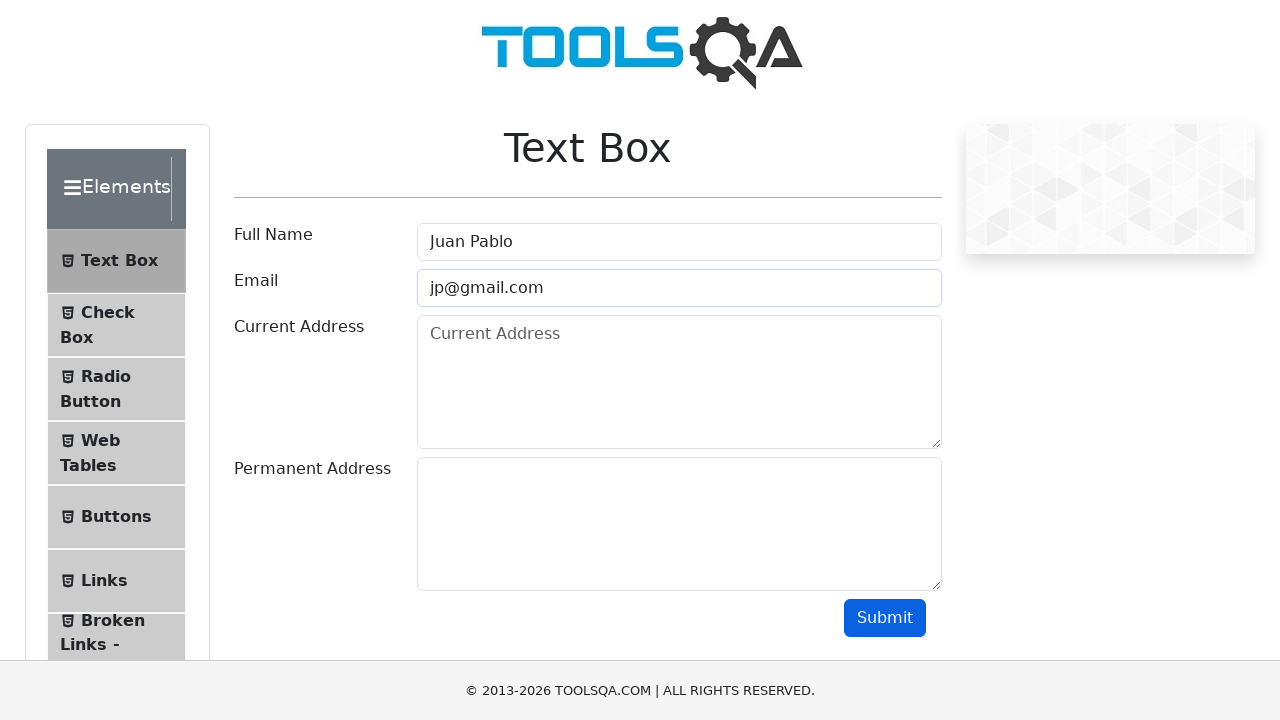

Form submission results are now visible
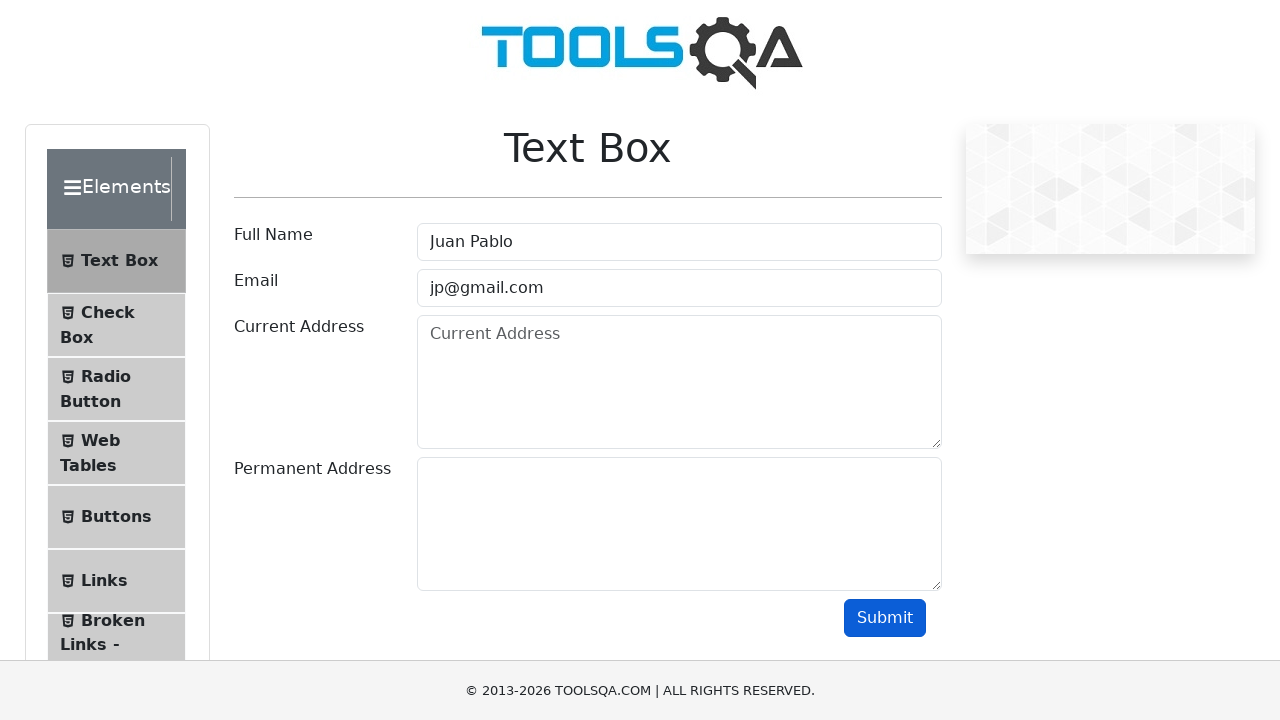

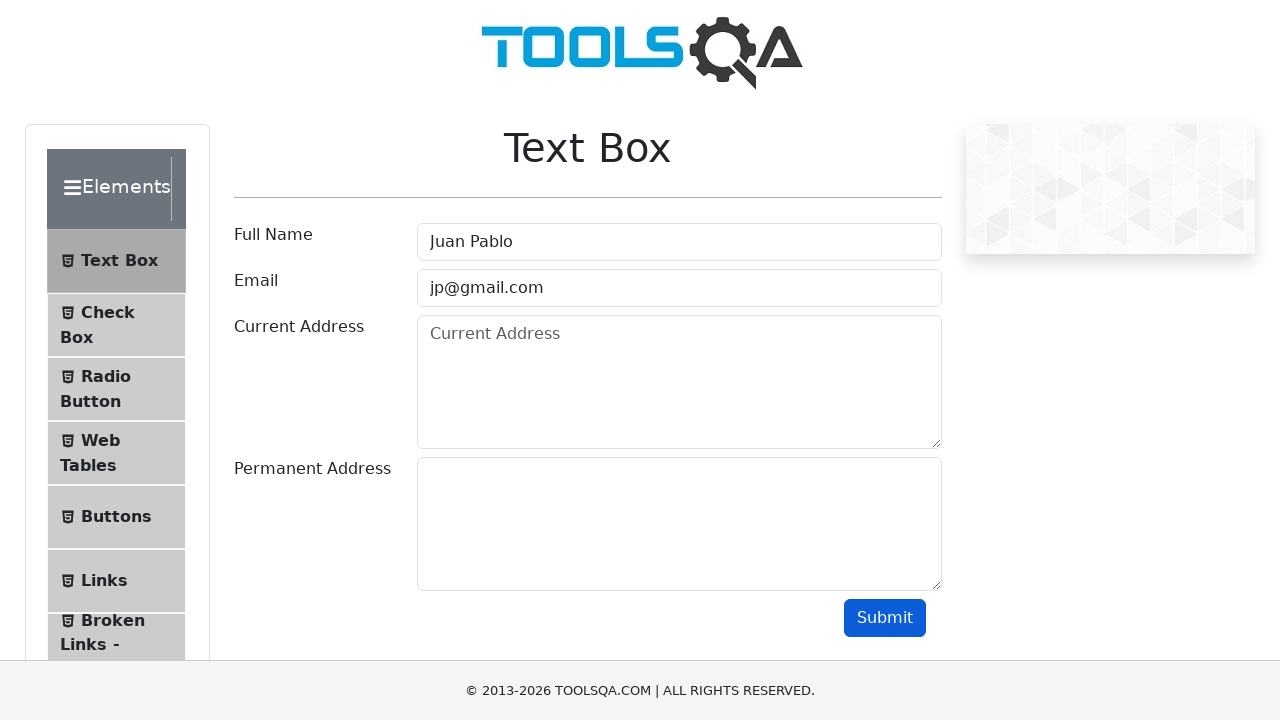